Tests sorting the Email column in ascending order by clicking the column header and verifying the text values are sorted alphabetically

Starting URL: http://the-internet.herokuapp.com/tables

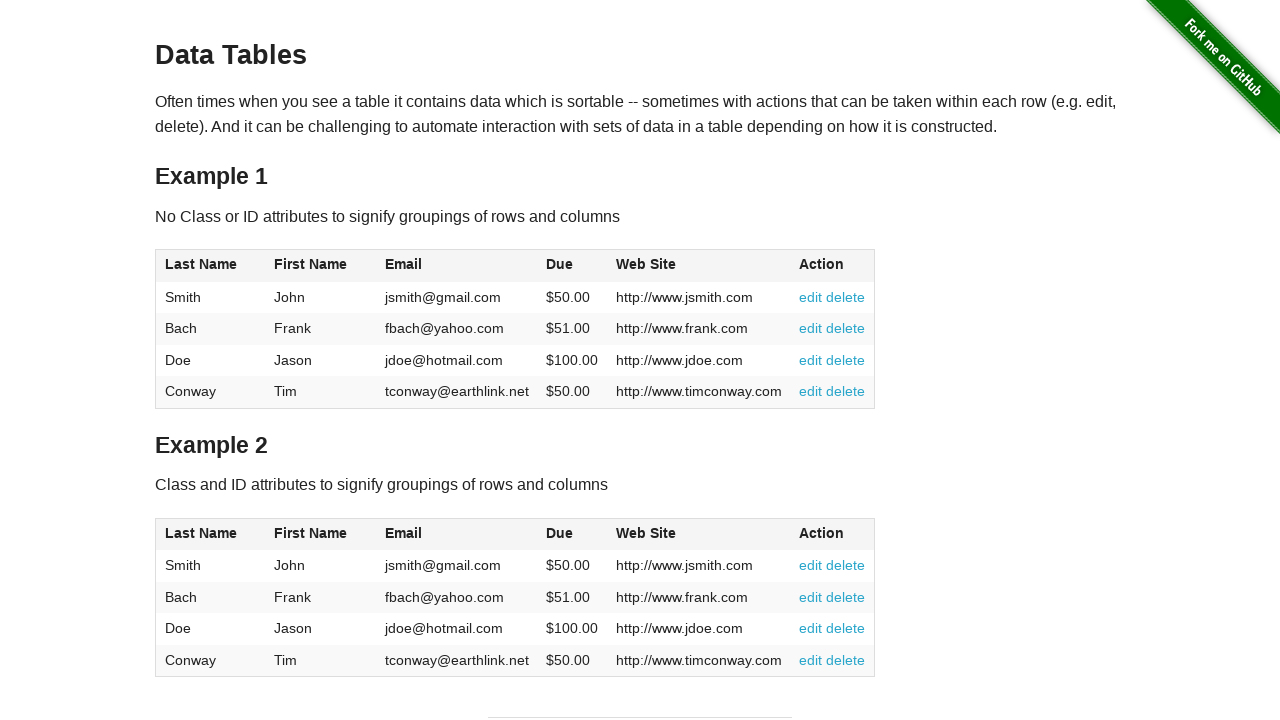

Clicked Email column header to sort in ascending order at (457, 266) on #table1 thead tr th:nth-of-type(3)
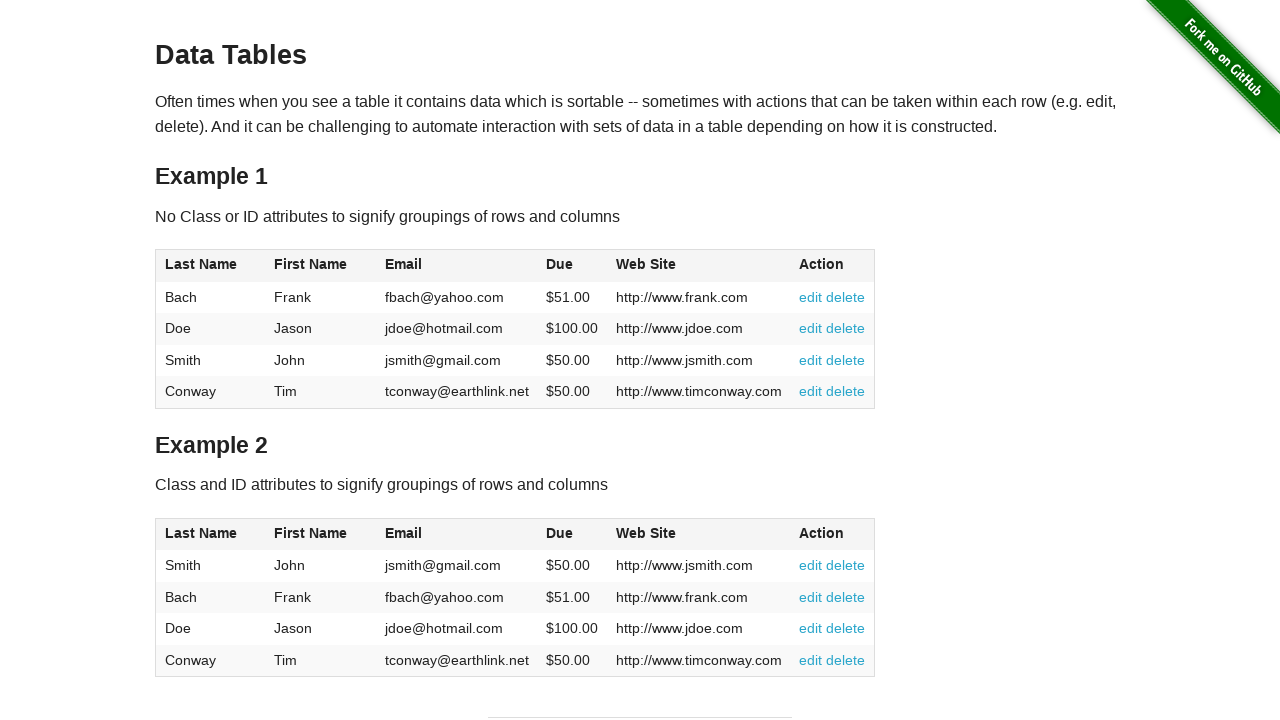

Table sorted and Email column cells loaded
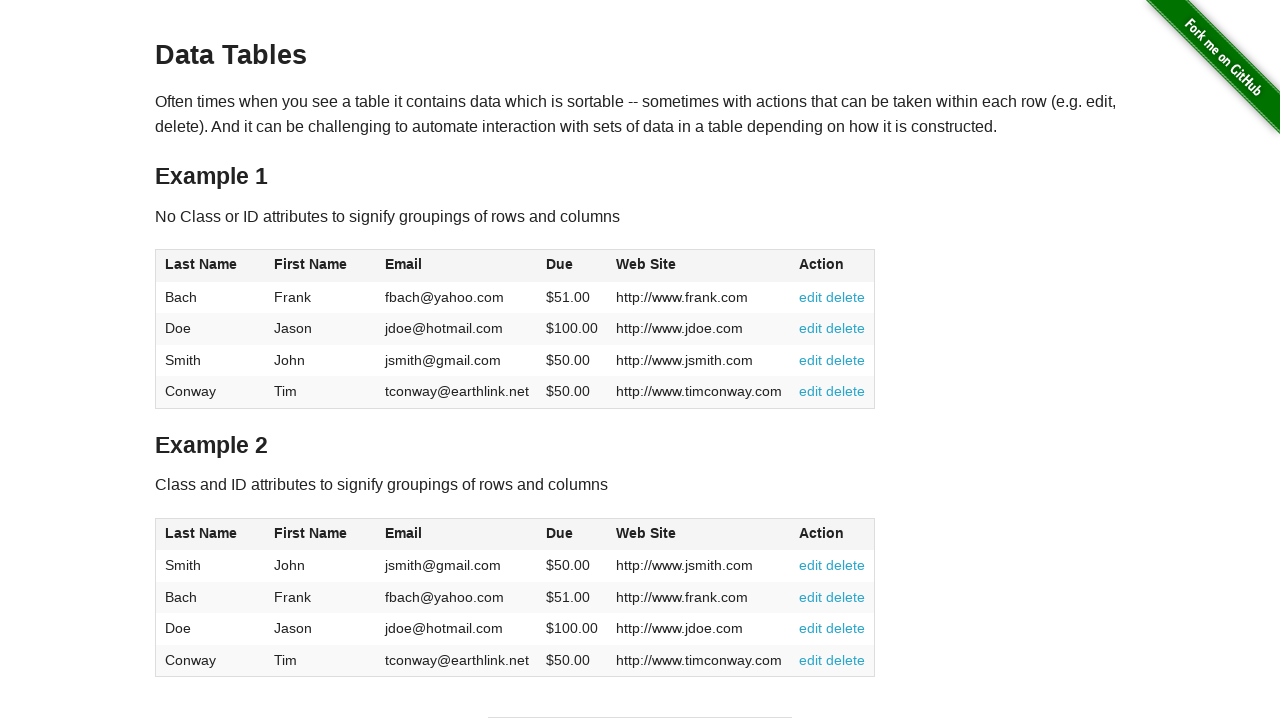

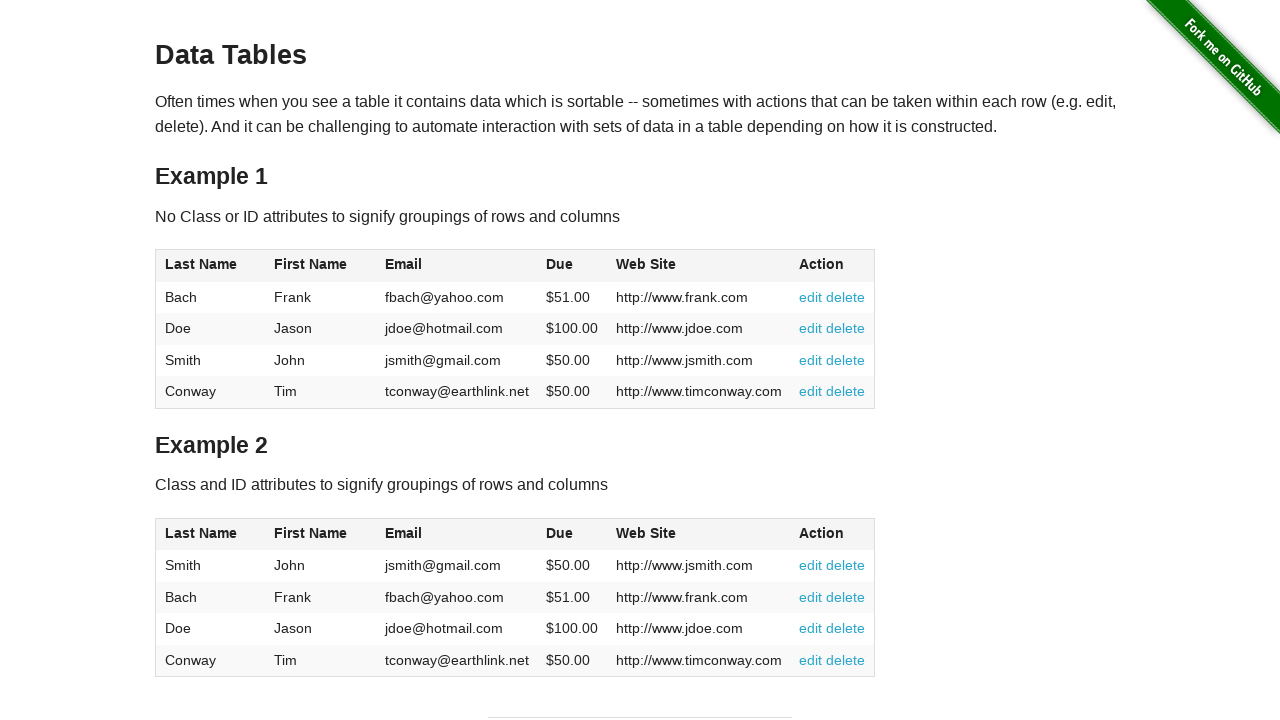